Tests that other controls are hidden when editing a todo item

Starting URL: https://demo.playwright.dev/todomvc

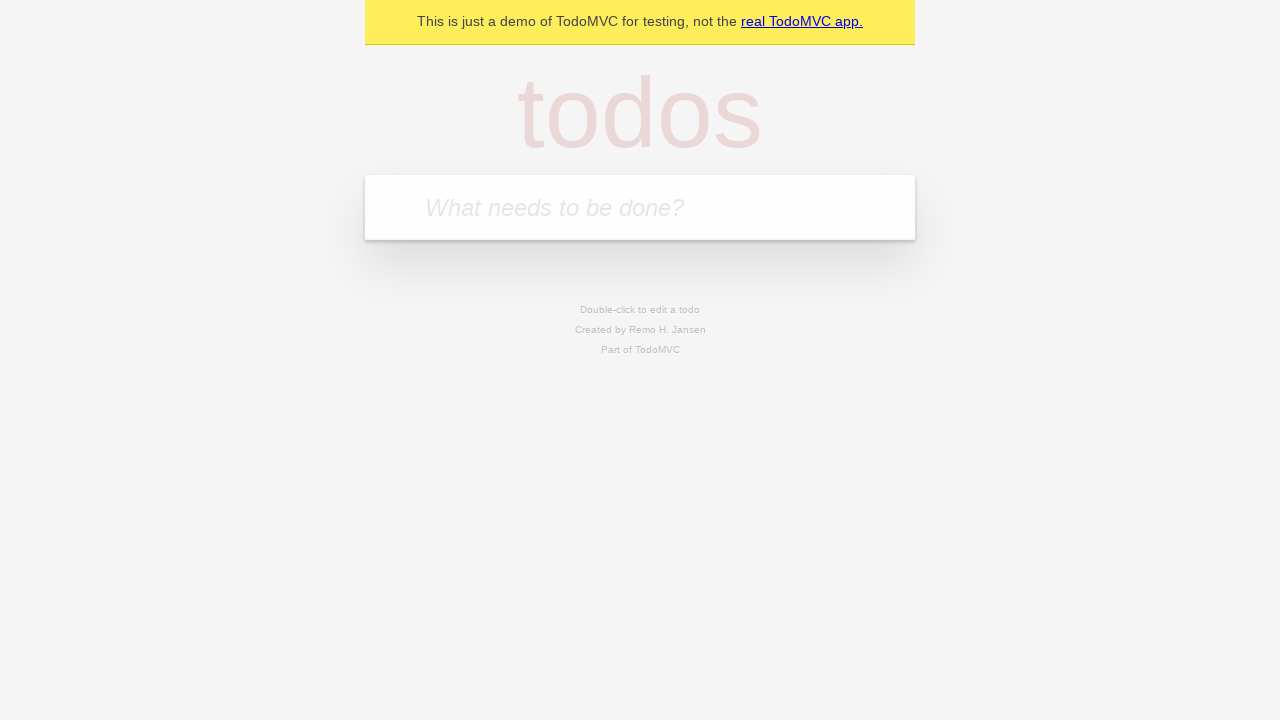

Filled first todo input with 'buy some cheese' on internal:attr=[placeholder="What needs to be done?"i]
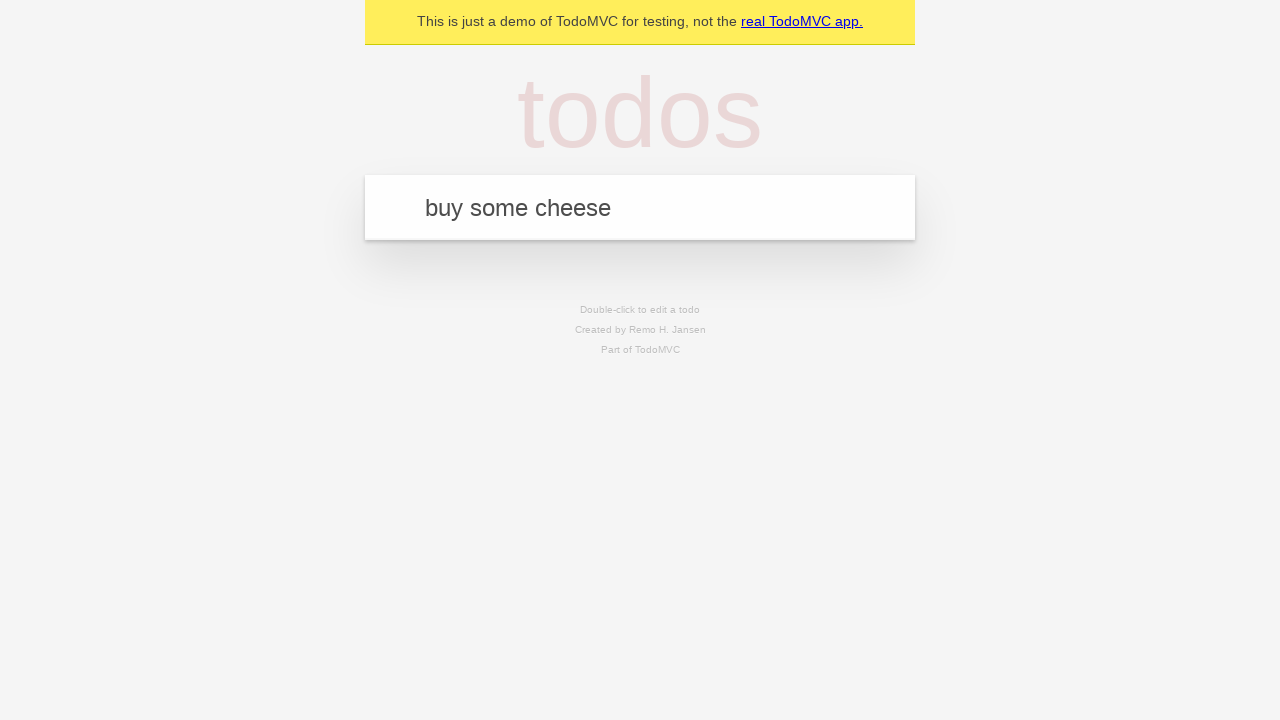

Pressed Enter to create first todo on internal:attr=[placeholder="What needs to be done?"i]
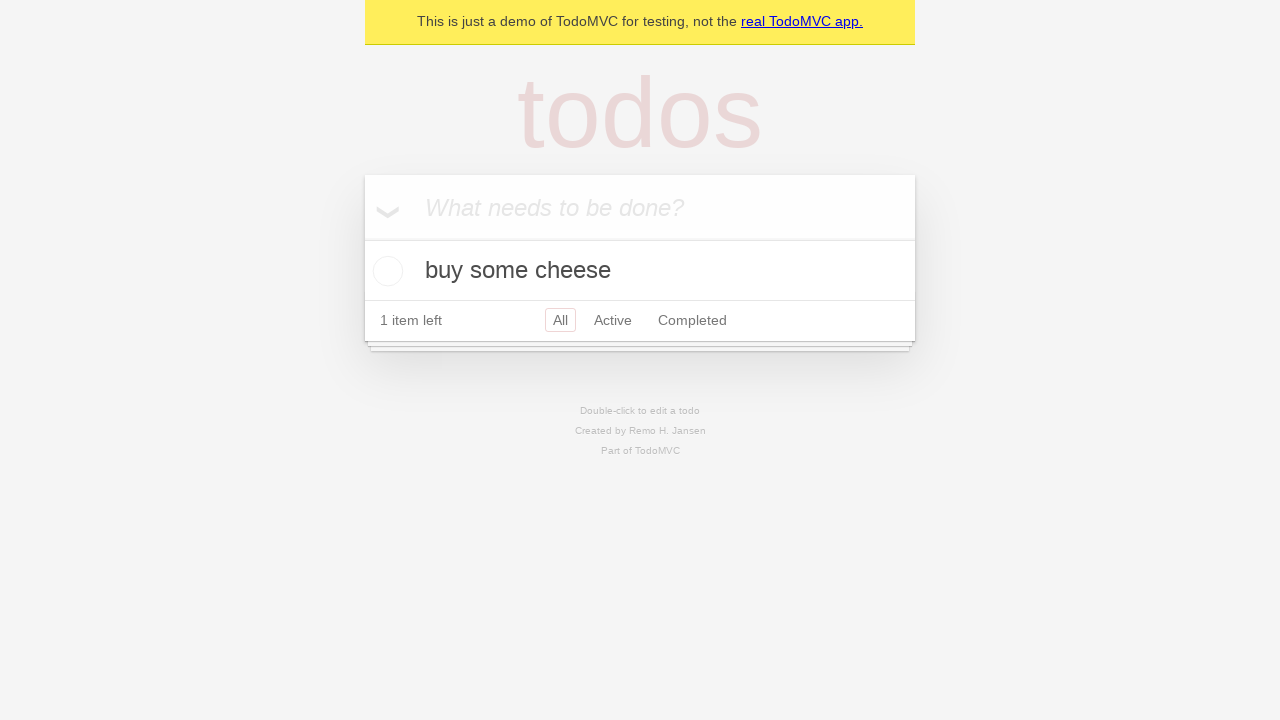

Filled second todo input with 'feed the cat' on internal:attr=[placeholder="What needs to be done?"i]
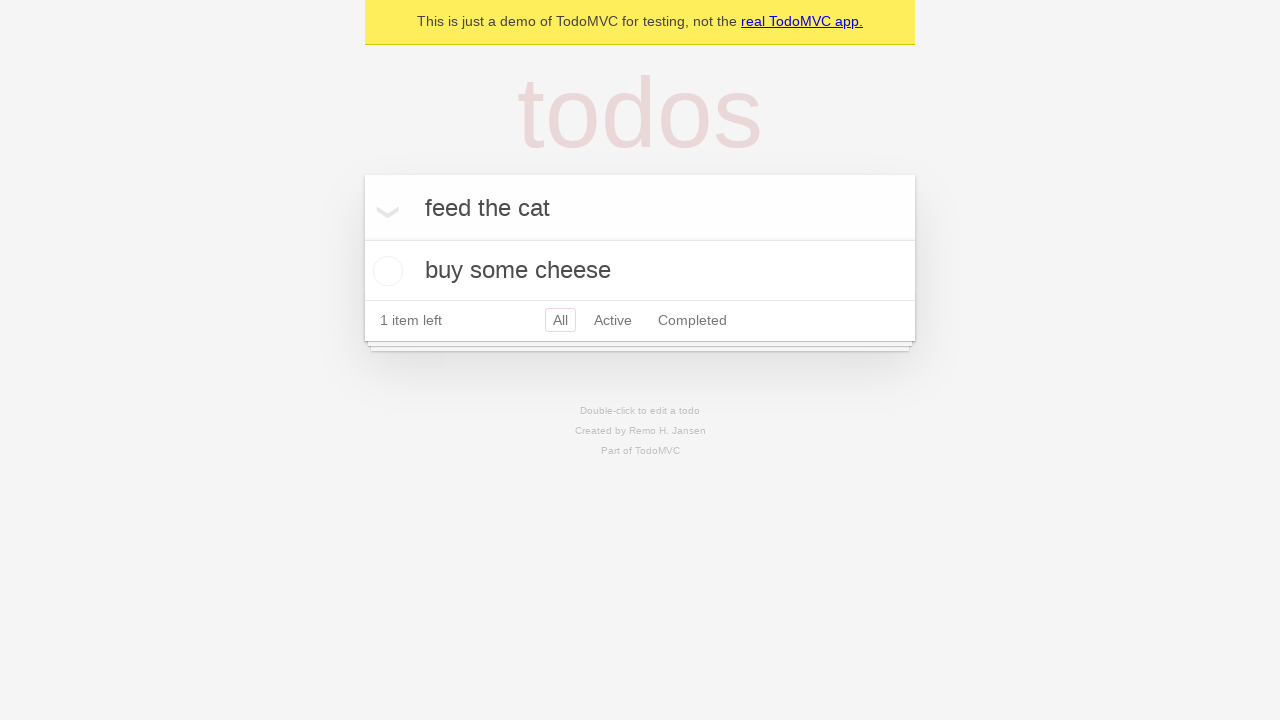

Pressed Enter to create second todo on internal:attr=[placeholder="What needs to be done?"i]
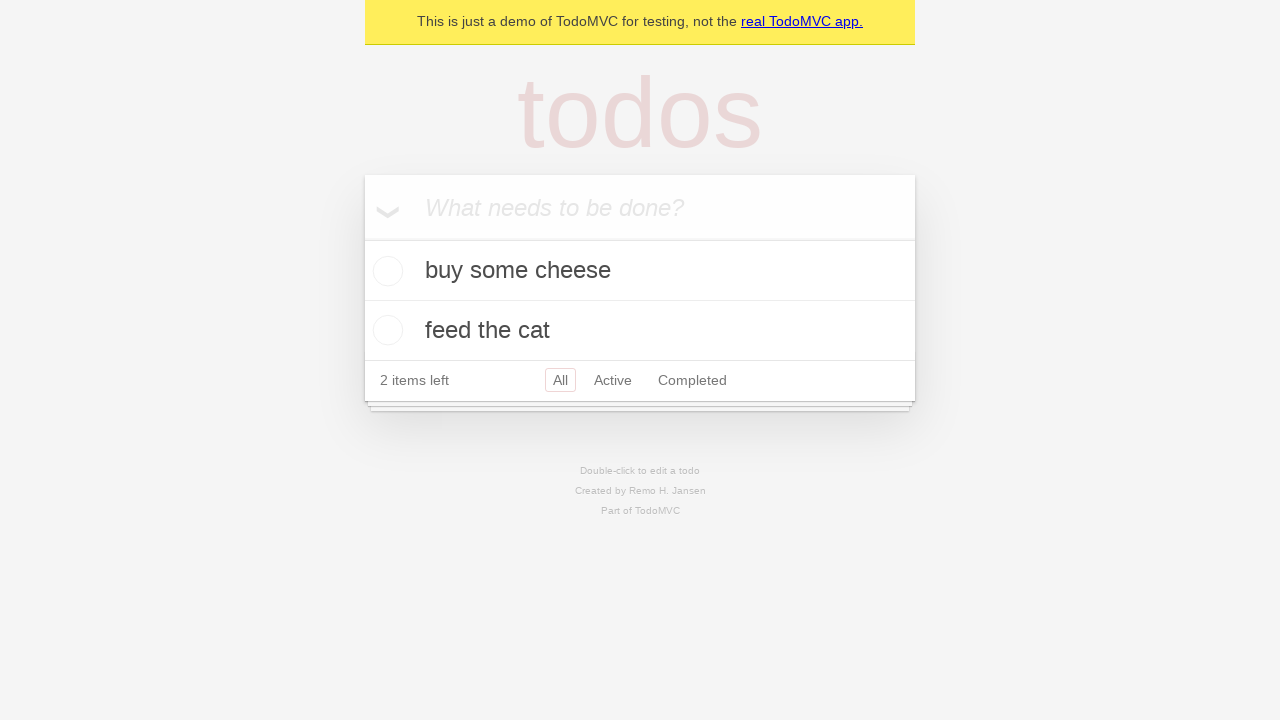

Filled third todo input with 'book a doctors appointment' on internal:attr=[placeholder="What needs to be done?"i]
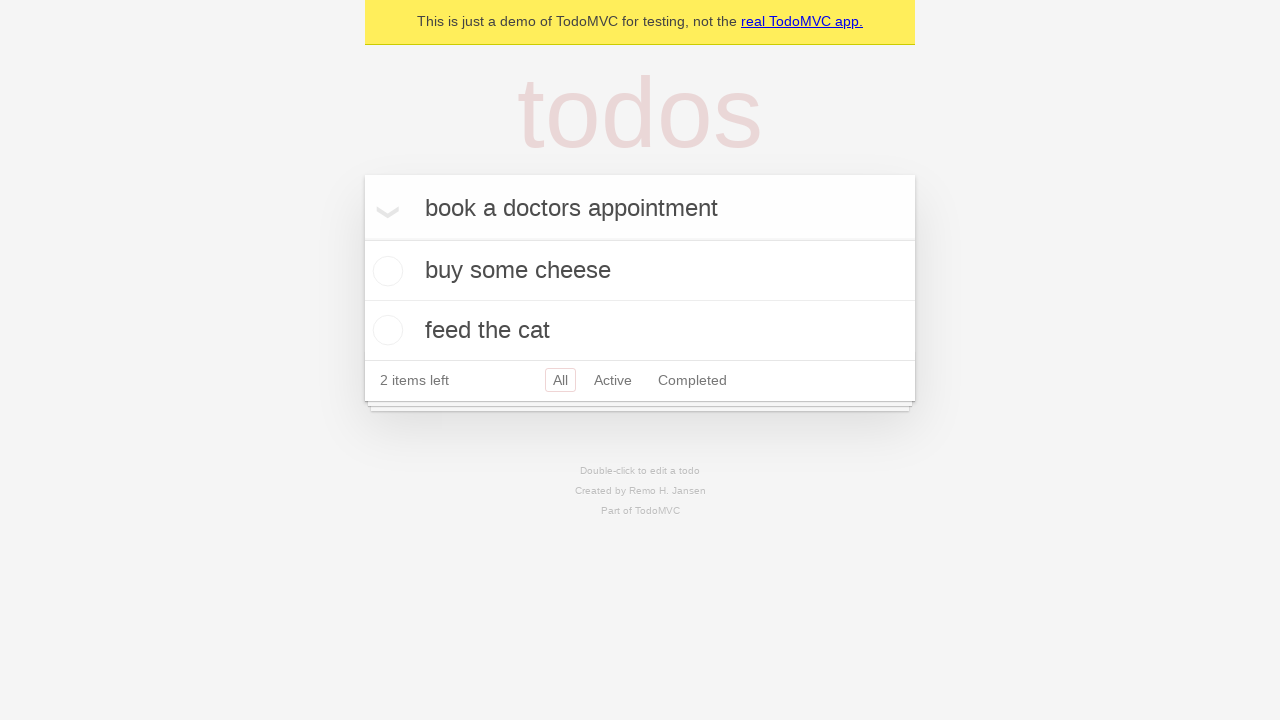

Pressed Enter to create third todo on internal:attr=[placeholder="What needs to be done?"i]
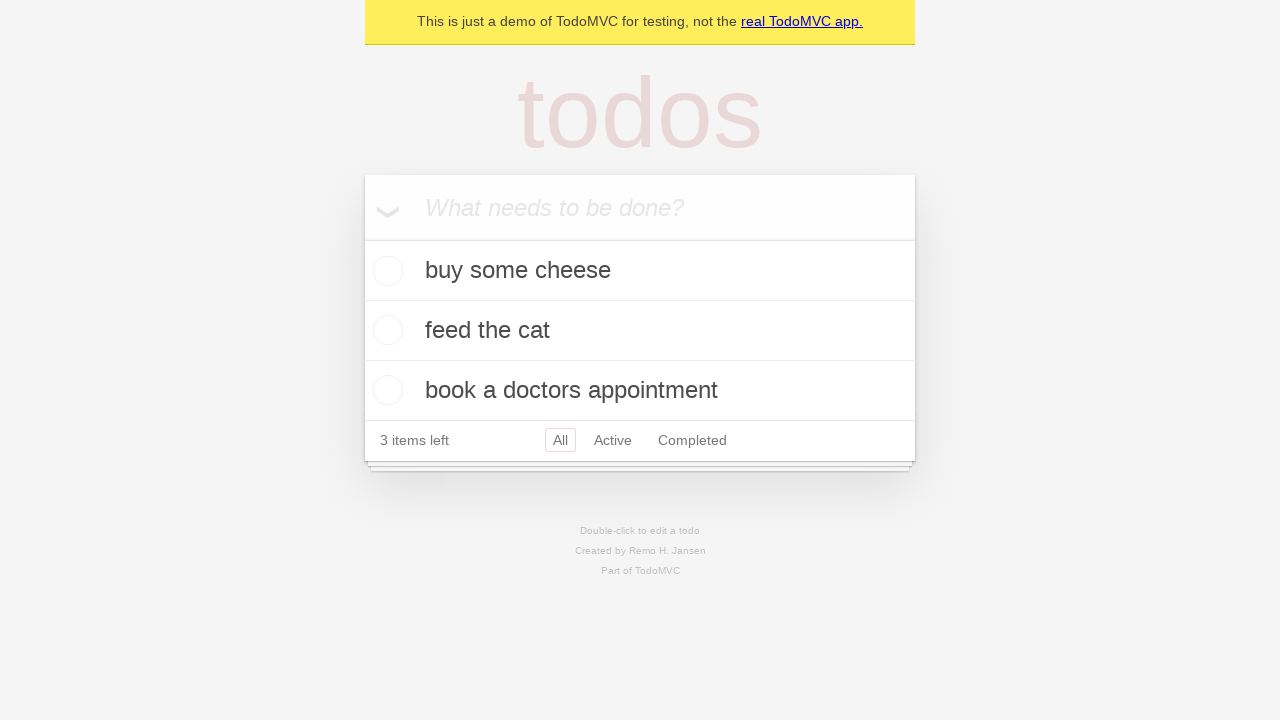

Double-clicked second todo item to enter edit mode at (640, 331) on internal:testid=[data-testid="todo-item"s] >> nth=1
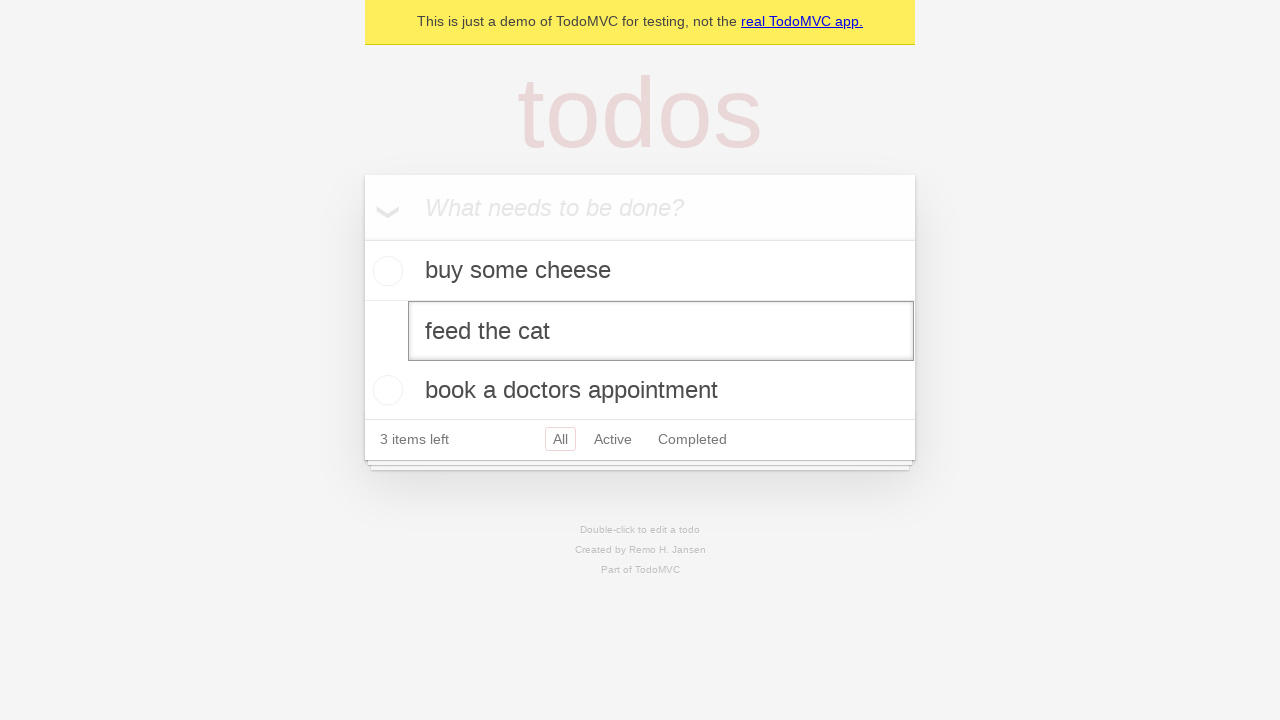

Verified edit input field is visible for second todo item
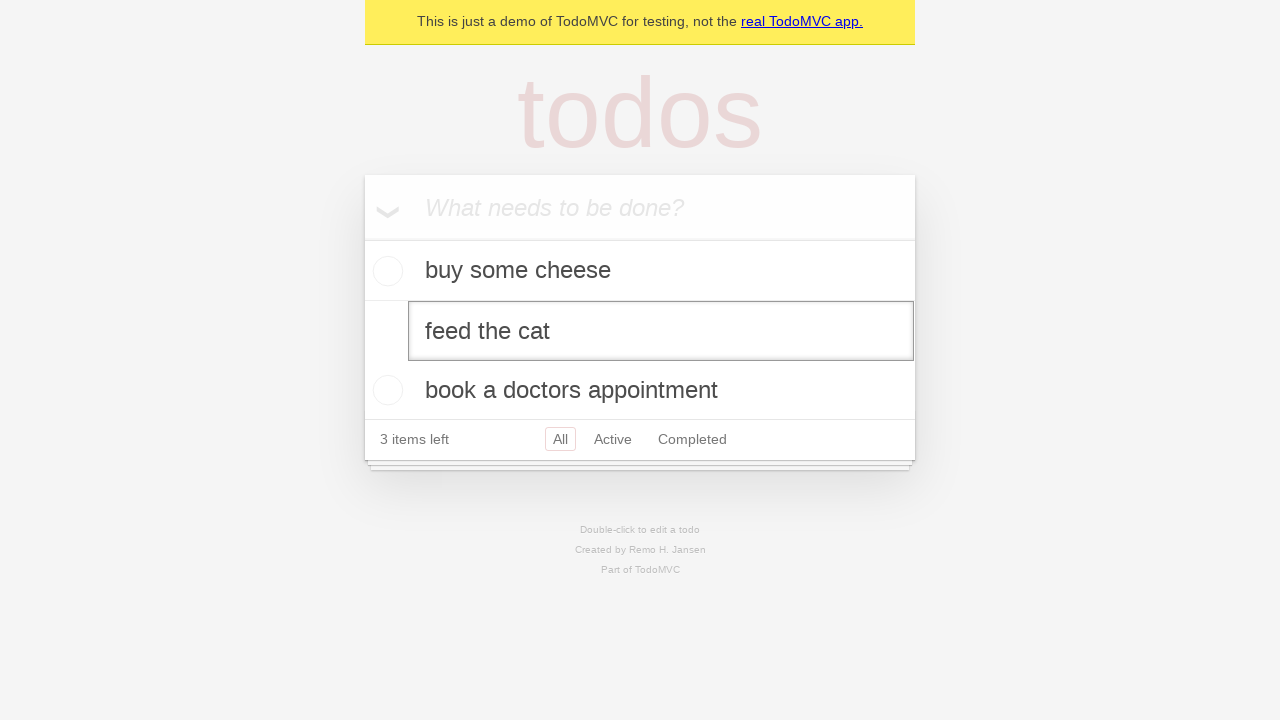

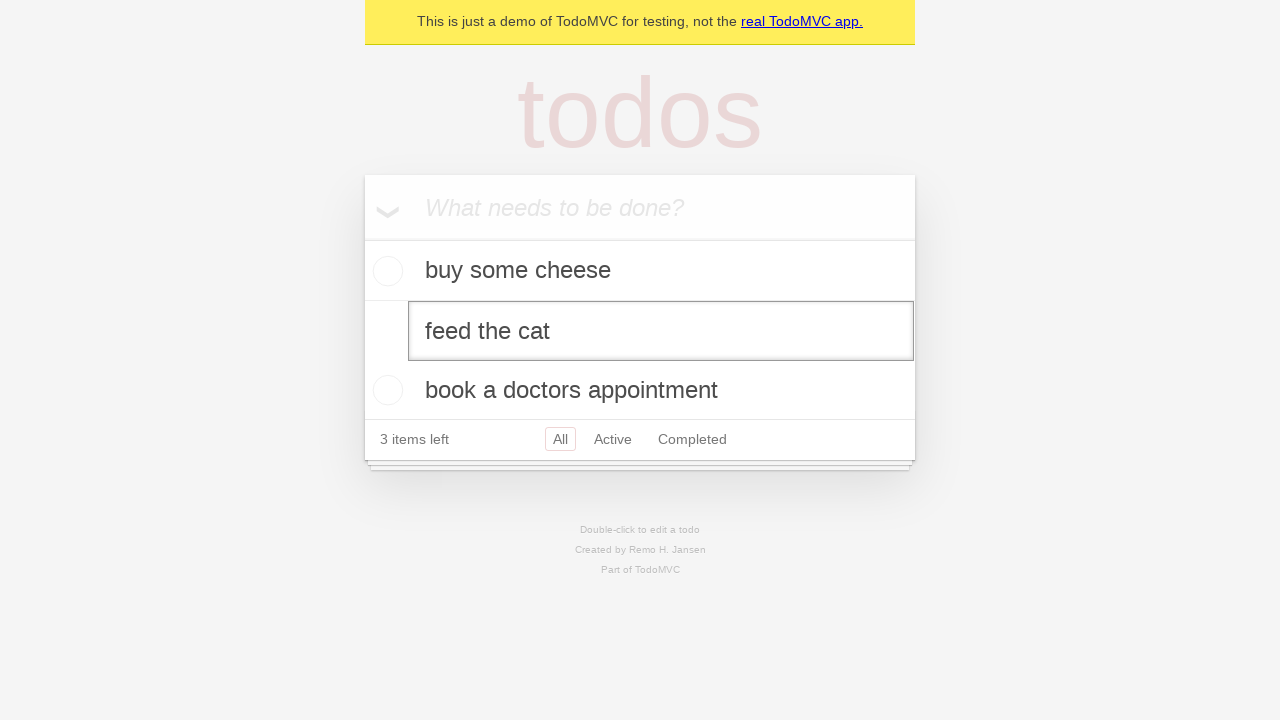